Simple test that navigates to the Joker and Witch website homepage and verifies it loads successfully.

Starting URL: https://jokerandwitch.com/

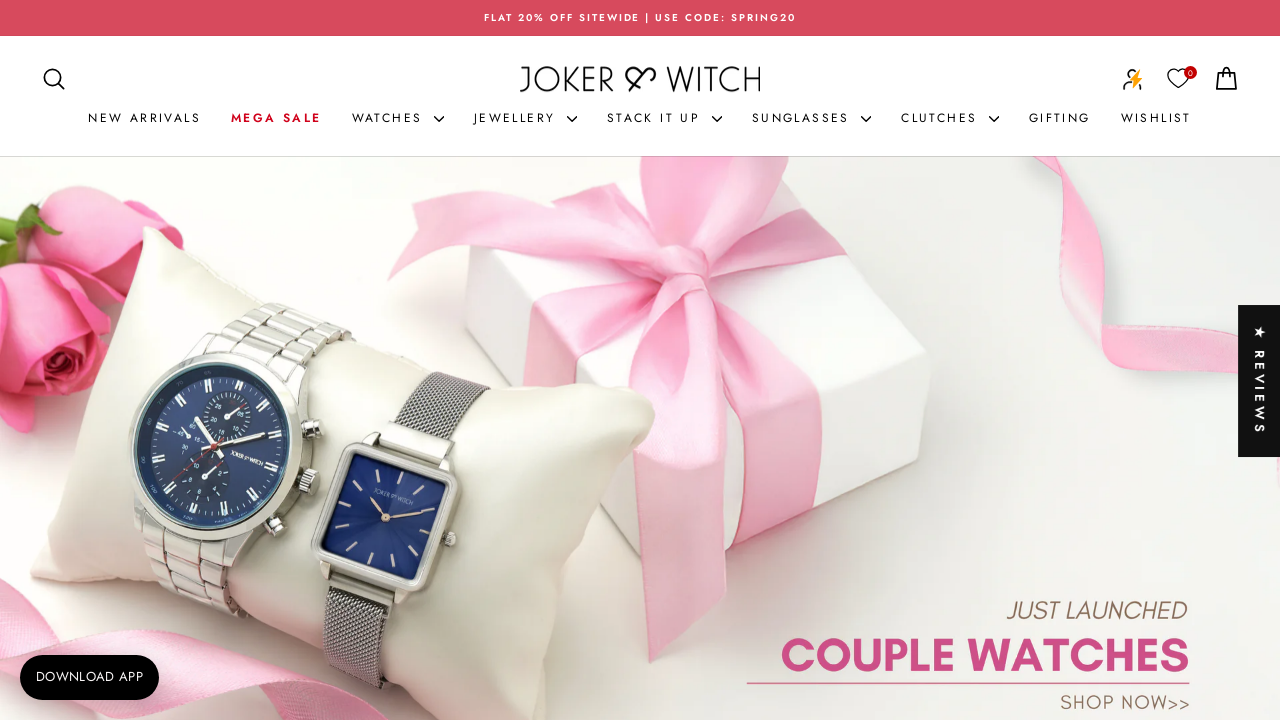

Navigated to Joker and Witch homepage
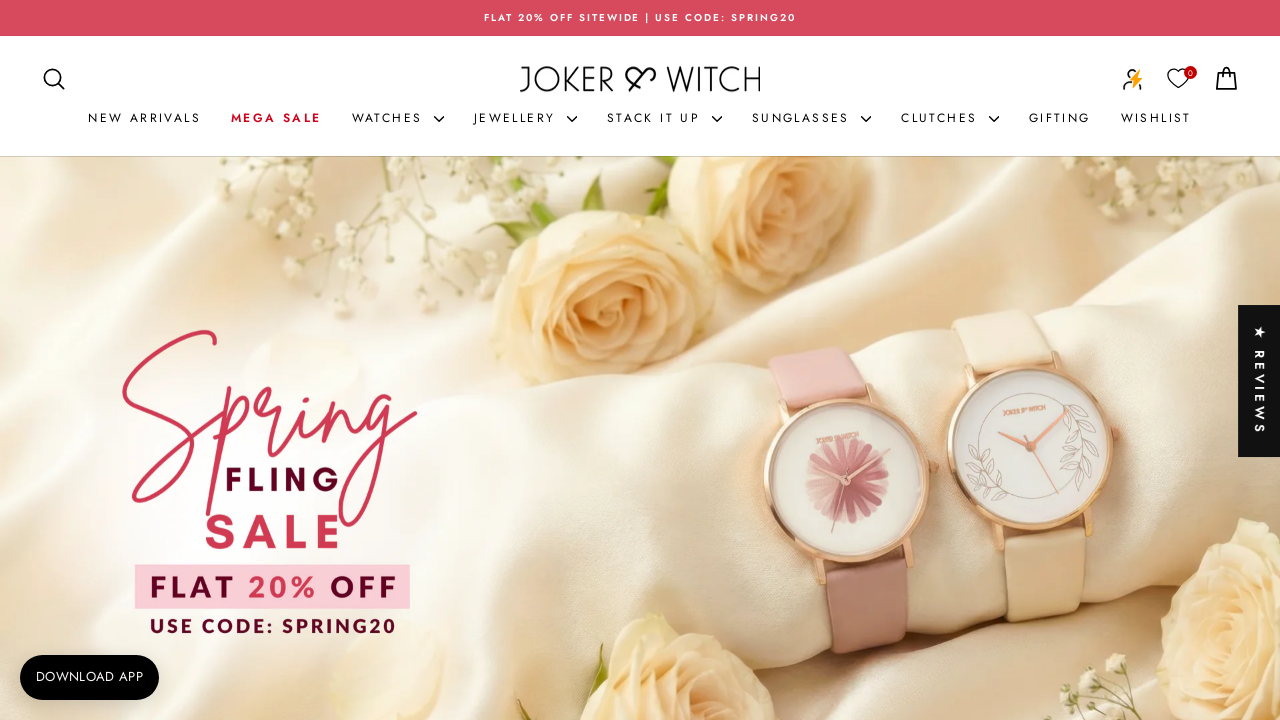

Page DOM content loaded successfully
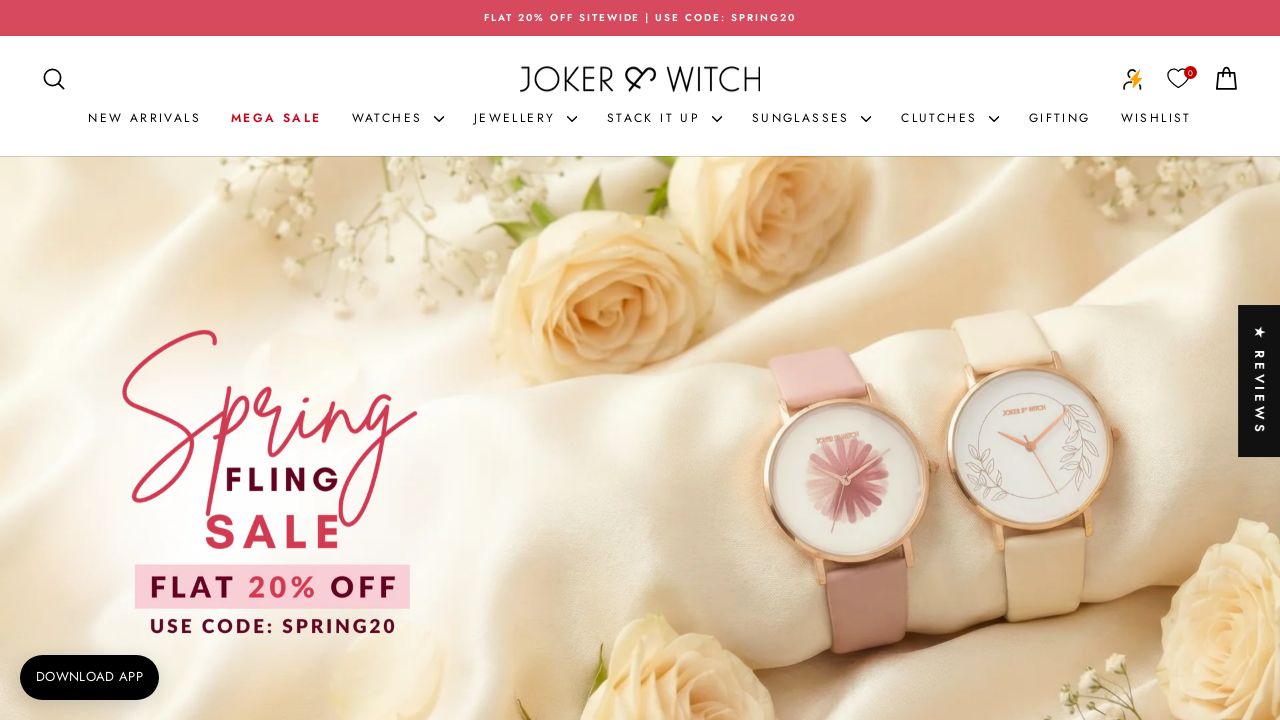

Verified page has a title
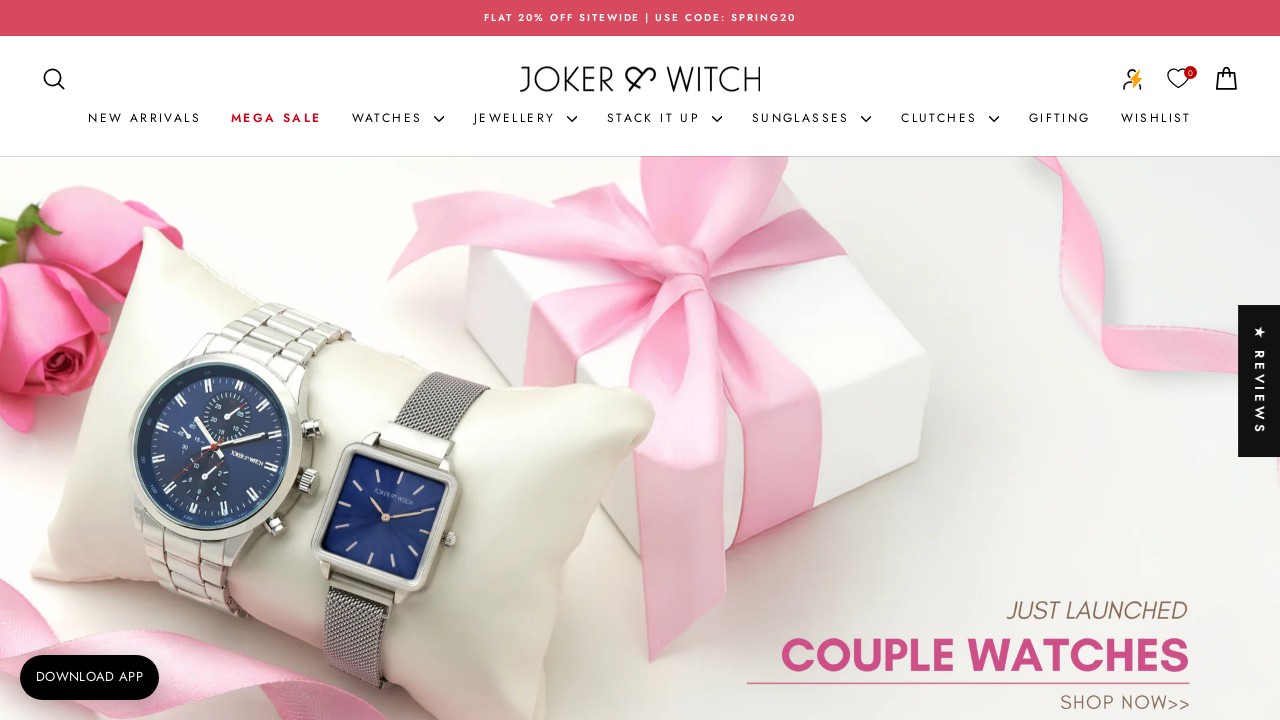

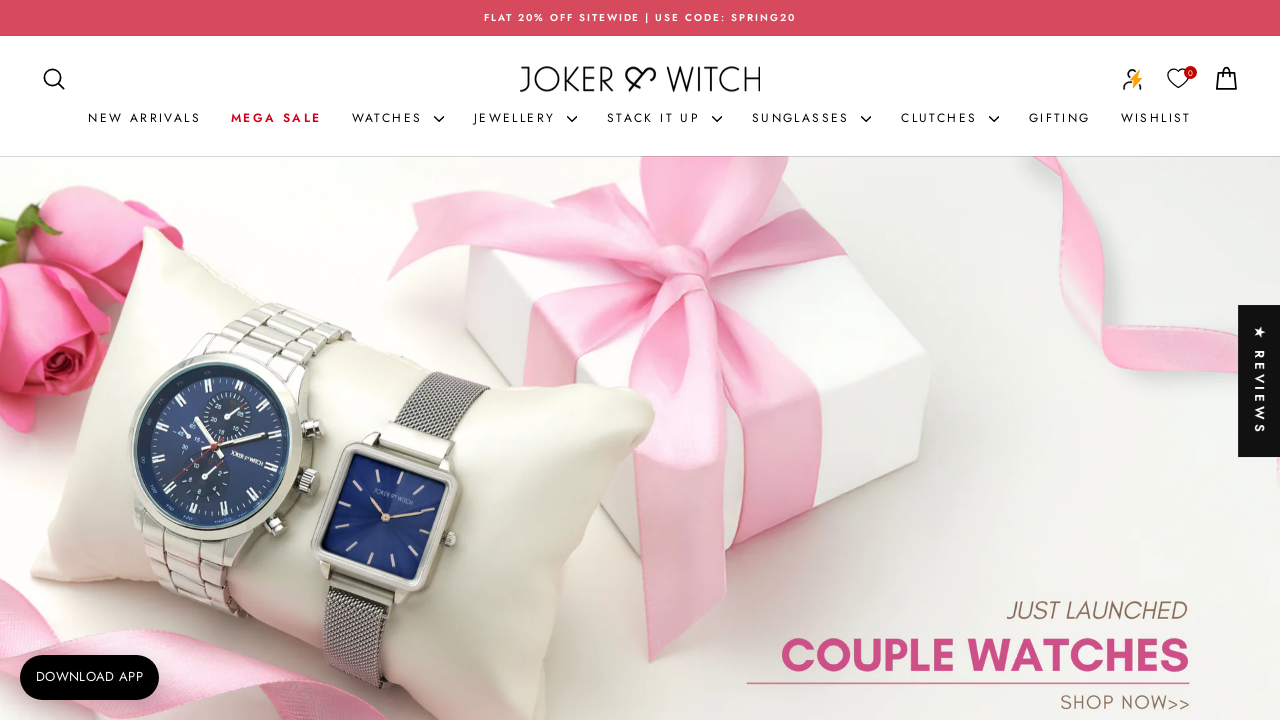